Navigates to a frames demo page and counts the number of iframes present on the page using both JavaScript execution and finding iframe elements

Starting URL: https://demoqa.com/frames

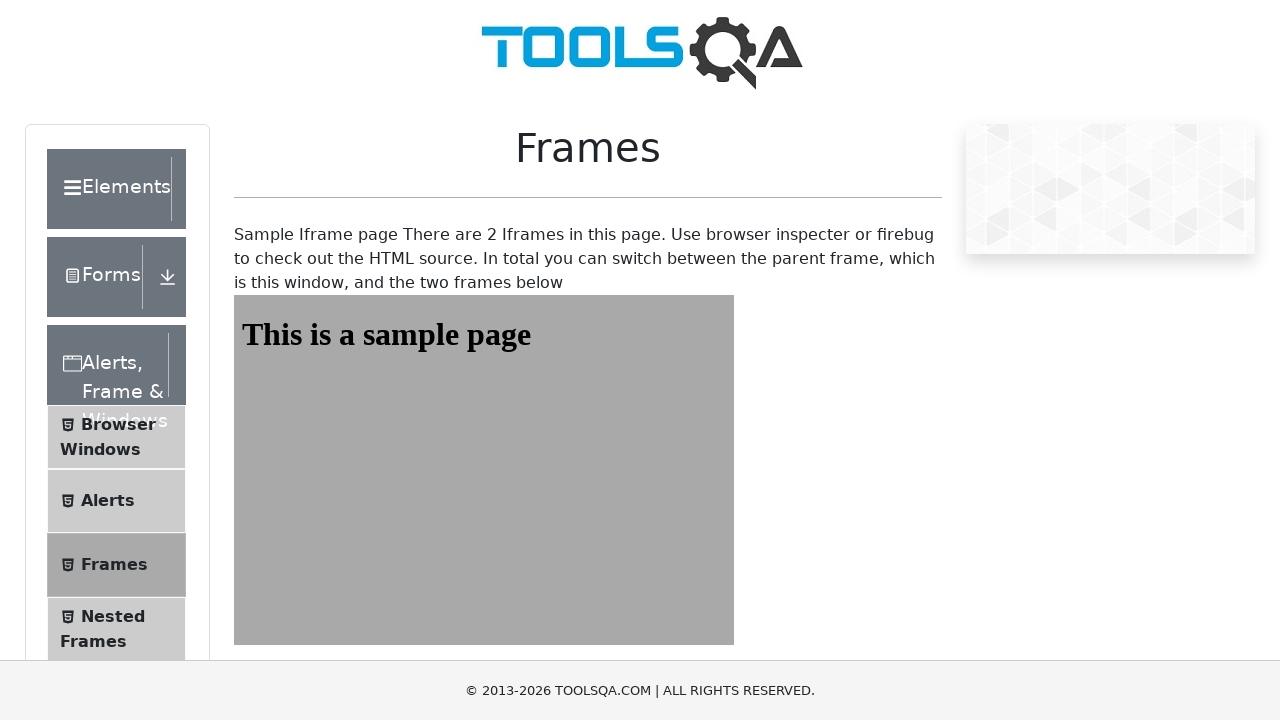

Navigated to frames demo page at https://demoqa.com/frames
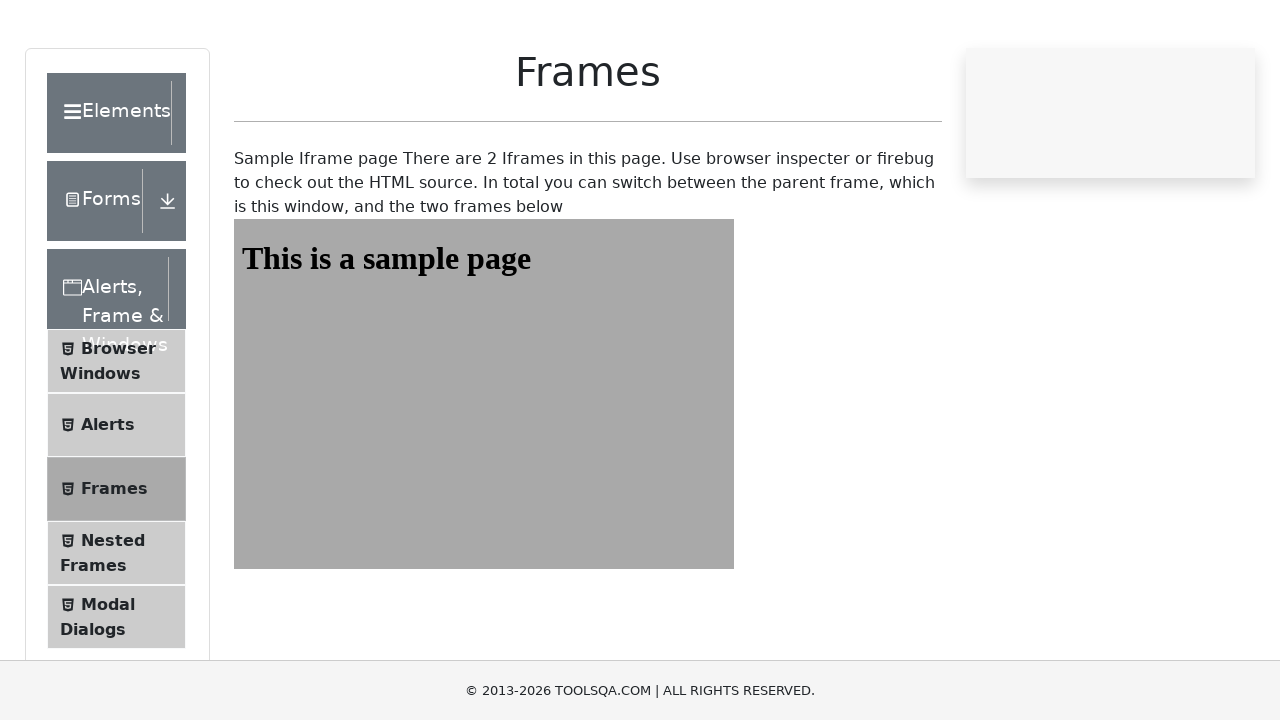

Executed JavaScript to count frames: 2 frames found
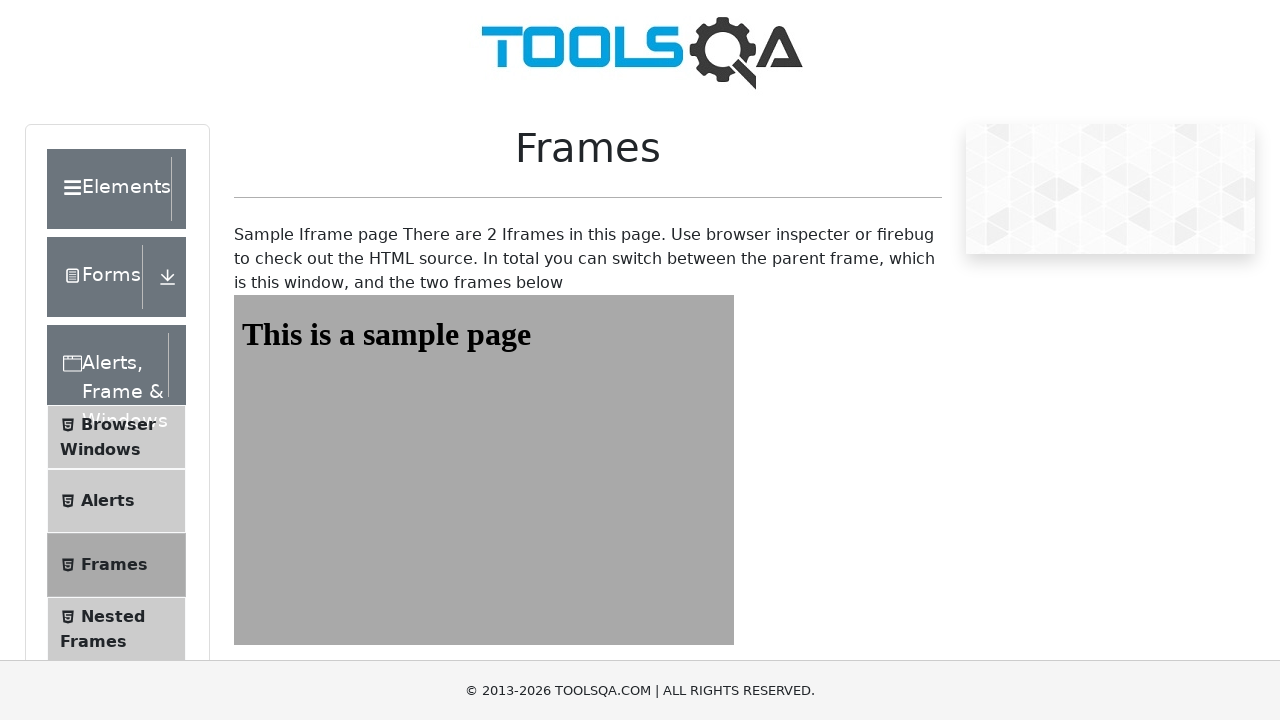

Located all iframe elements on the page: 5 iframes found
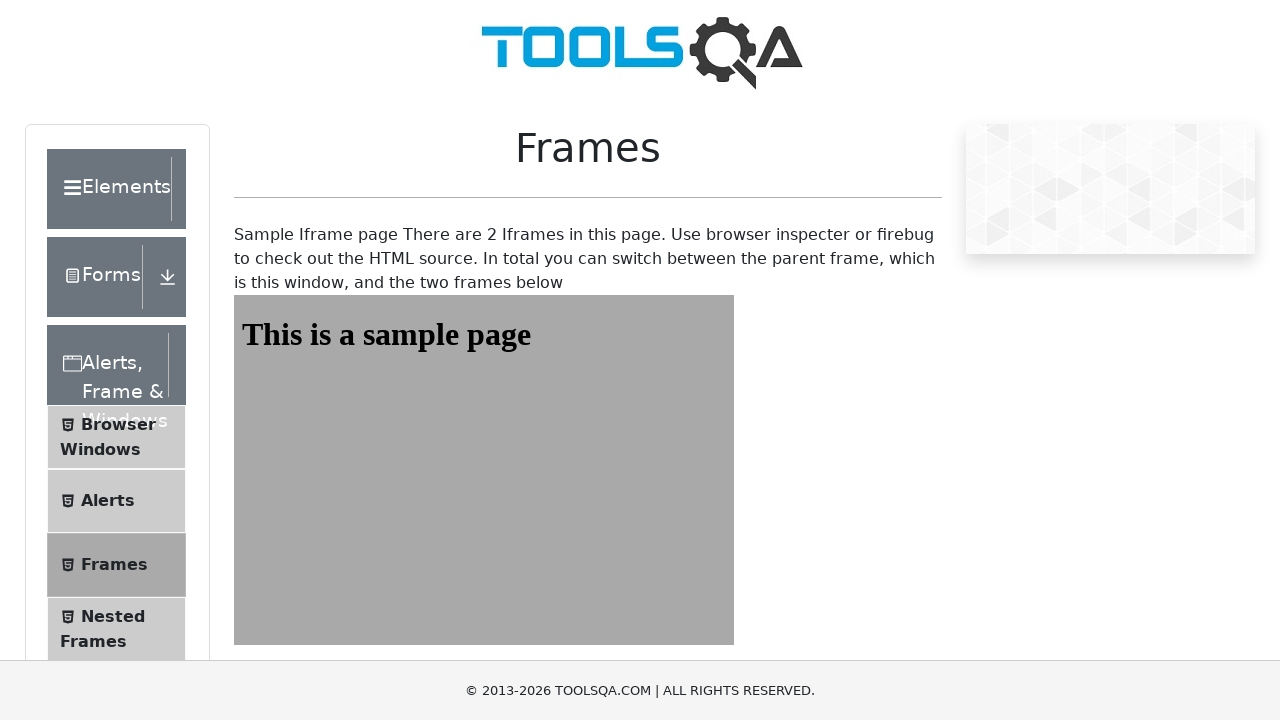

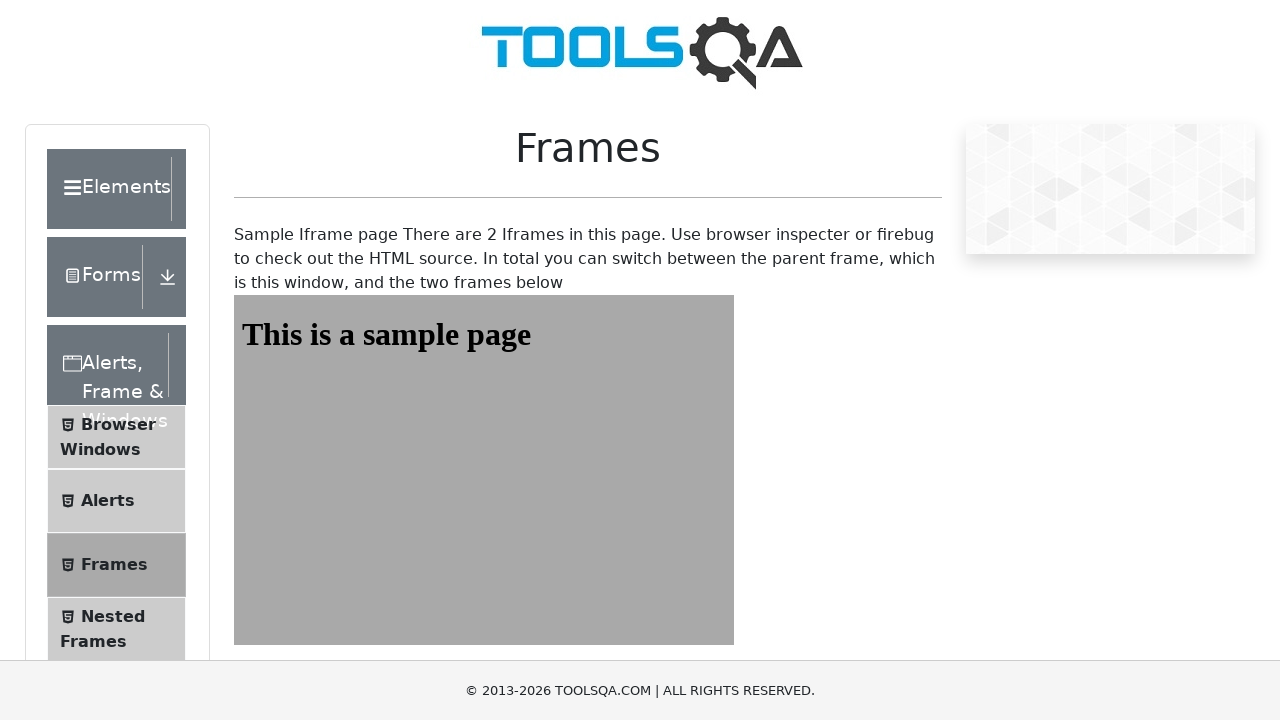